Tests sending a keyboard key (TAB) without first finding a specific element, using keyboard actions, and verifies the page displays the correct key that was pressed.

Starting URL: http://the-internet.herokuapp.com/key_presses

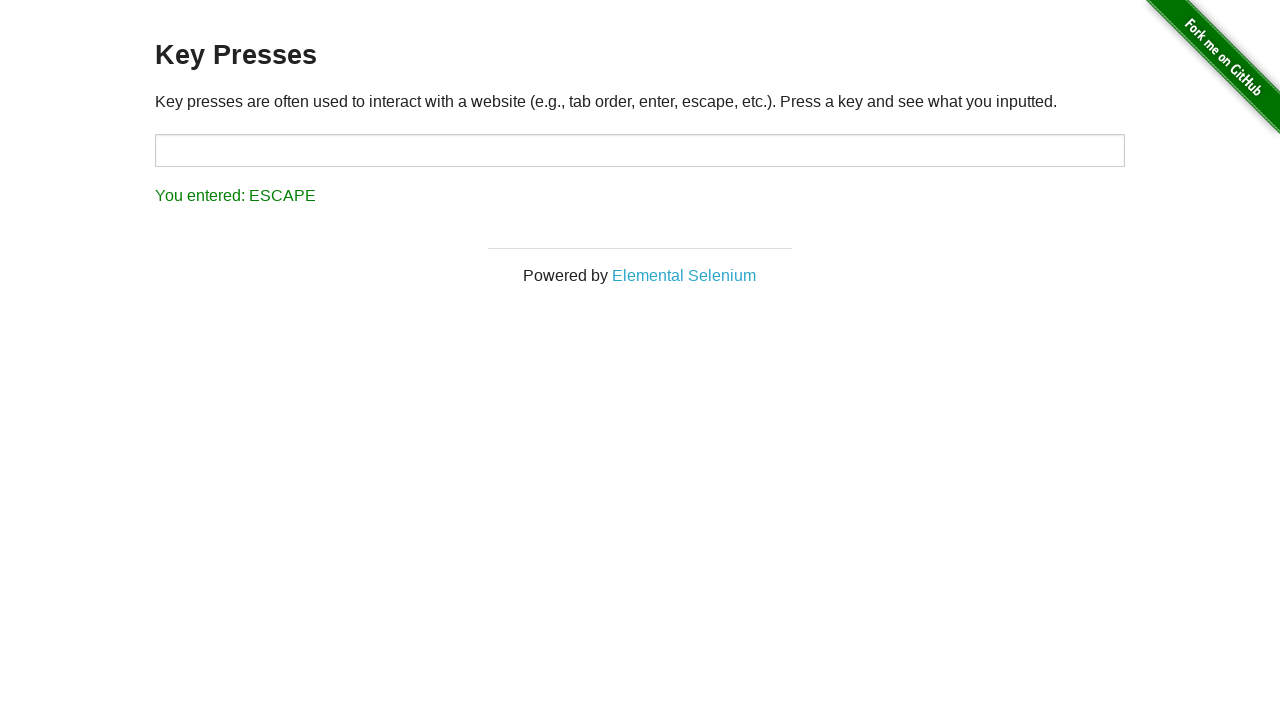

Pressed TAB key on the page
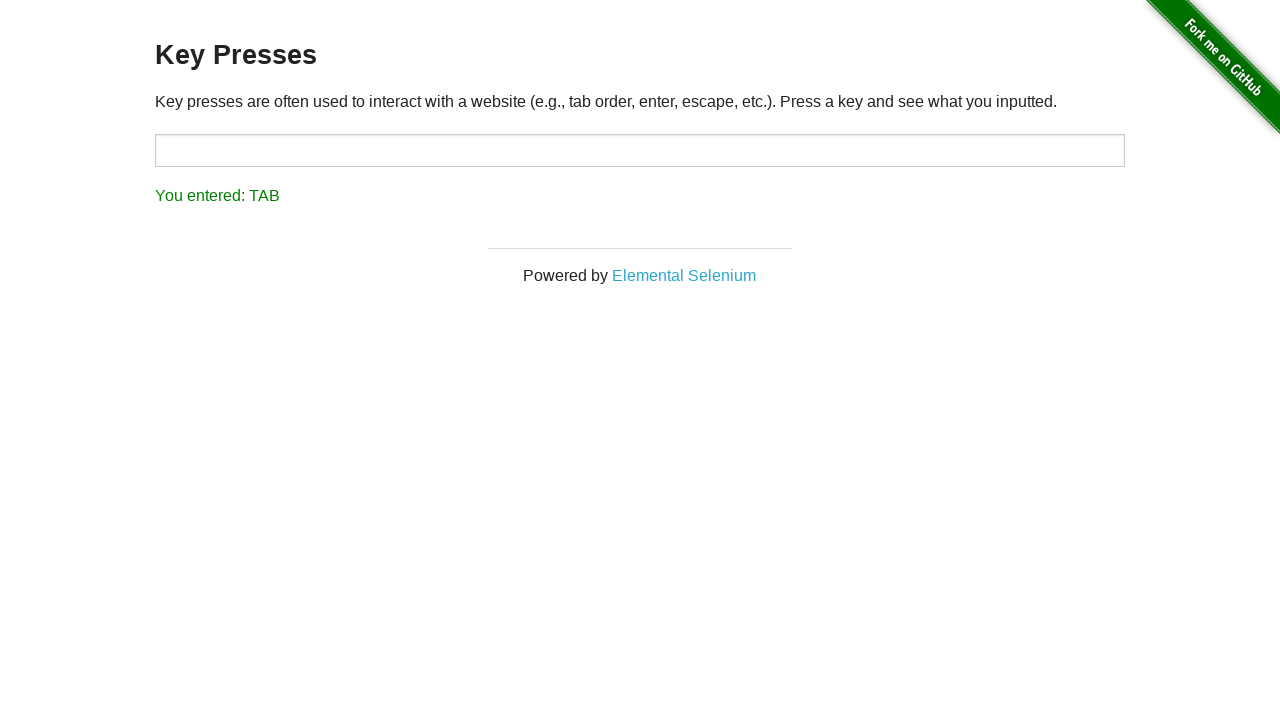

Result element loaded on the page
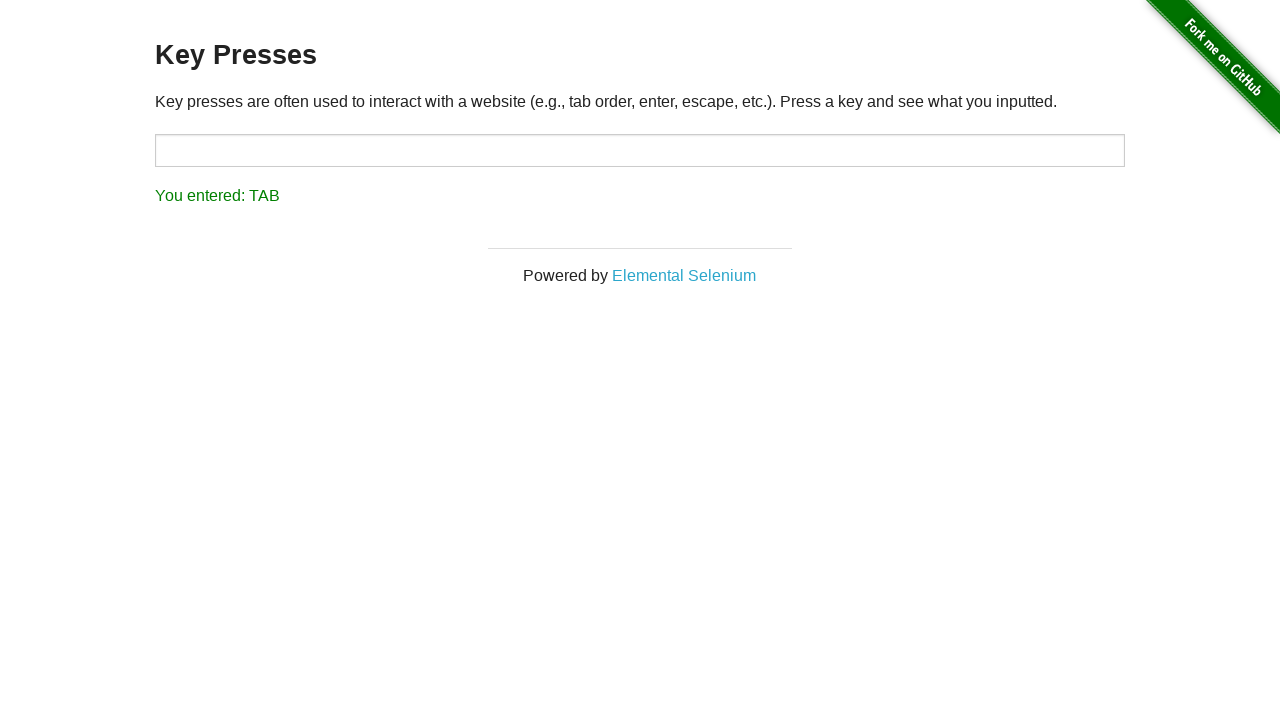

Retrieved result text content
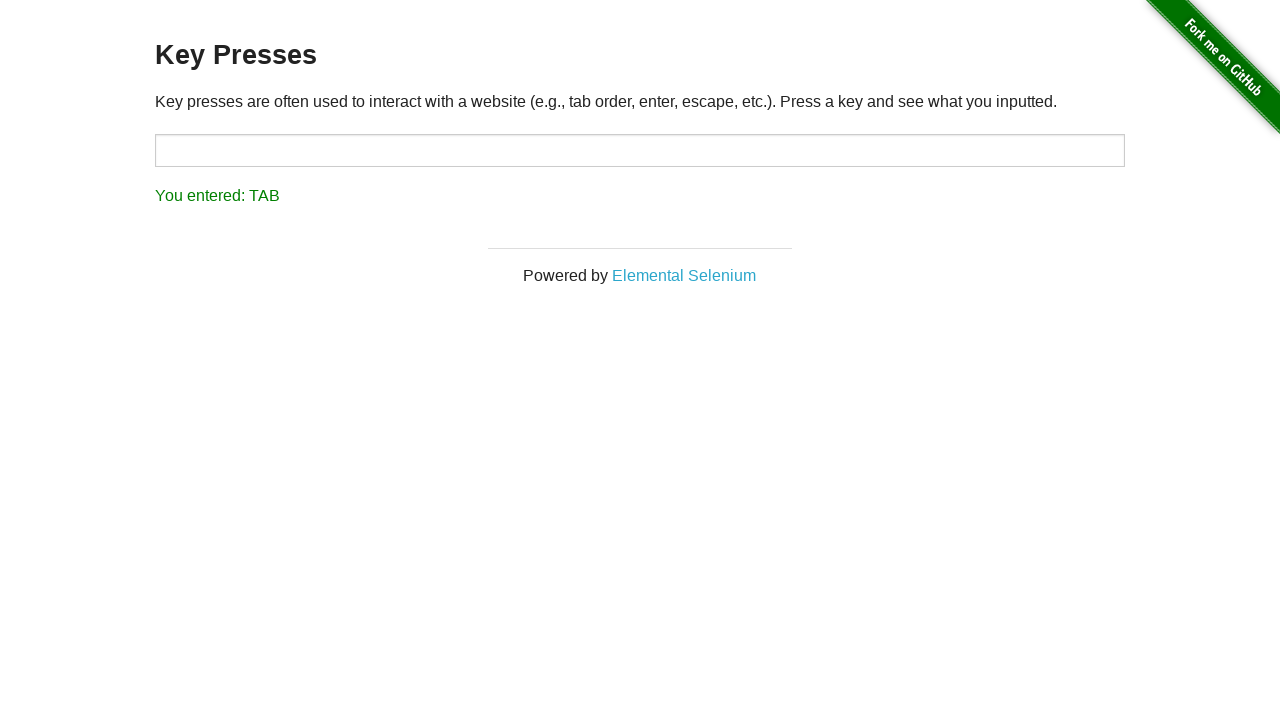

Verified that result text shows 'You entered: TAB'
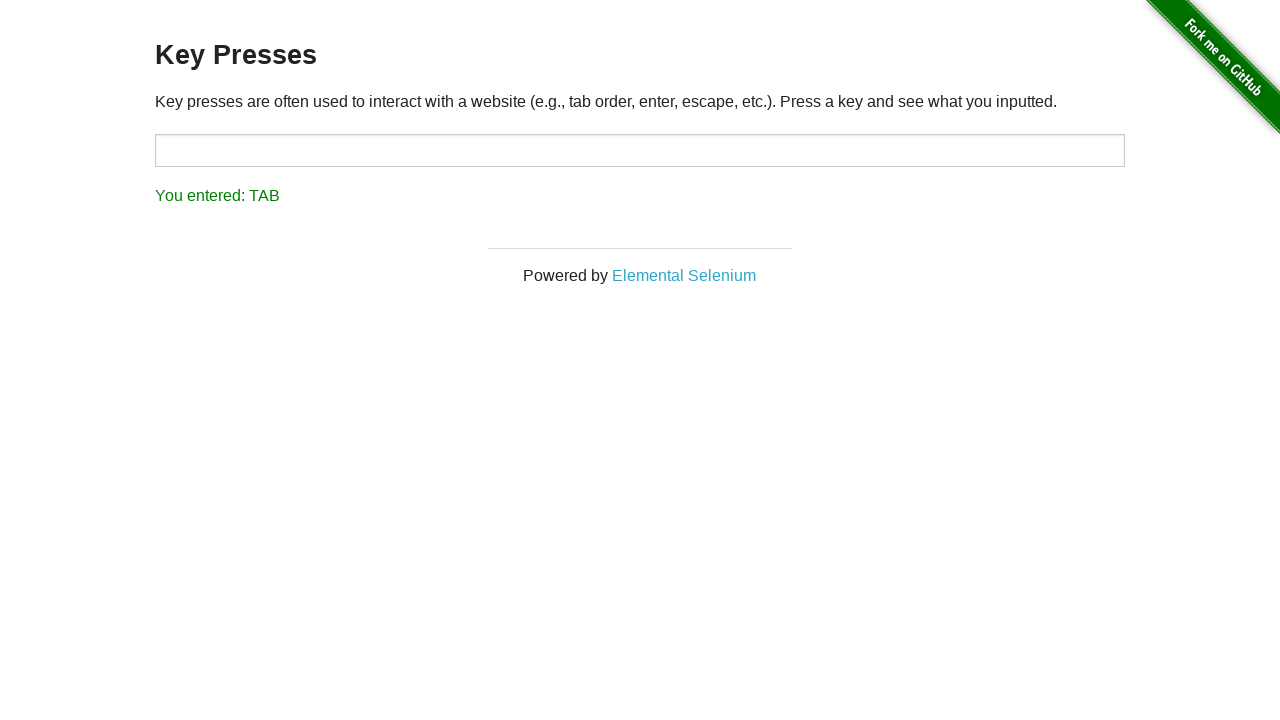

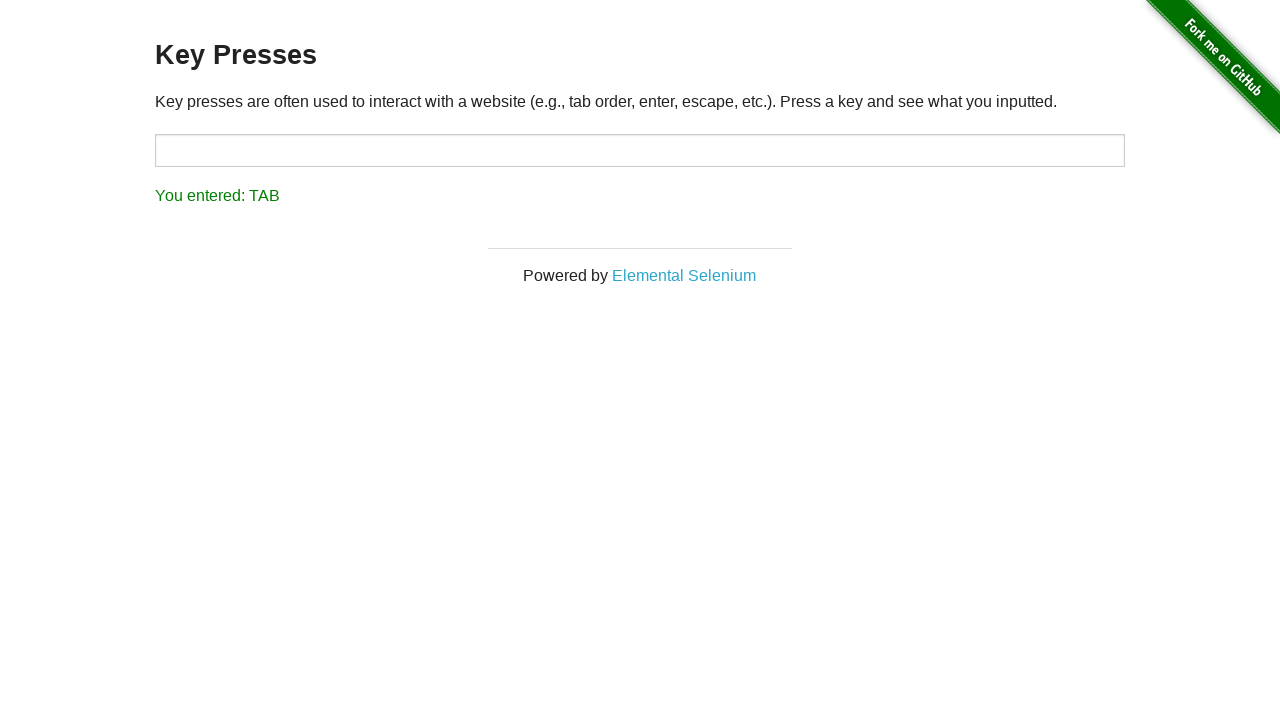